Performs a drag and drop operation by dragging an element to a target area

Starting URL: http://jqueryui.com/resources/demos/droppable/default.html

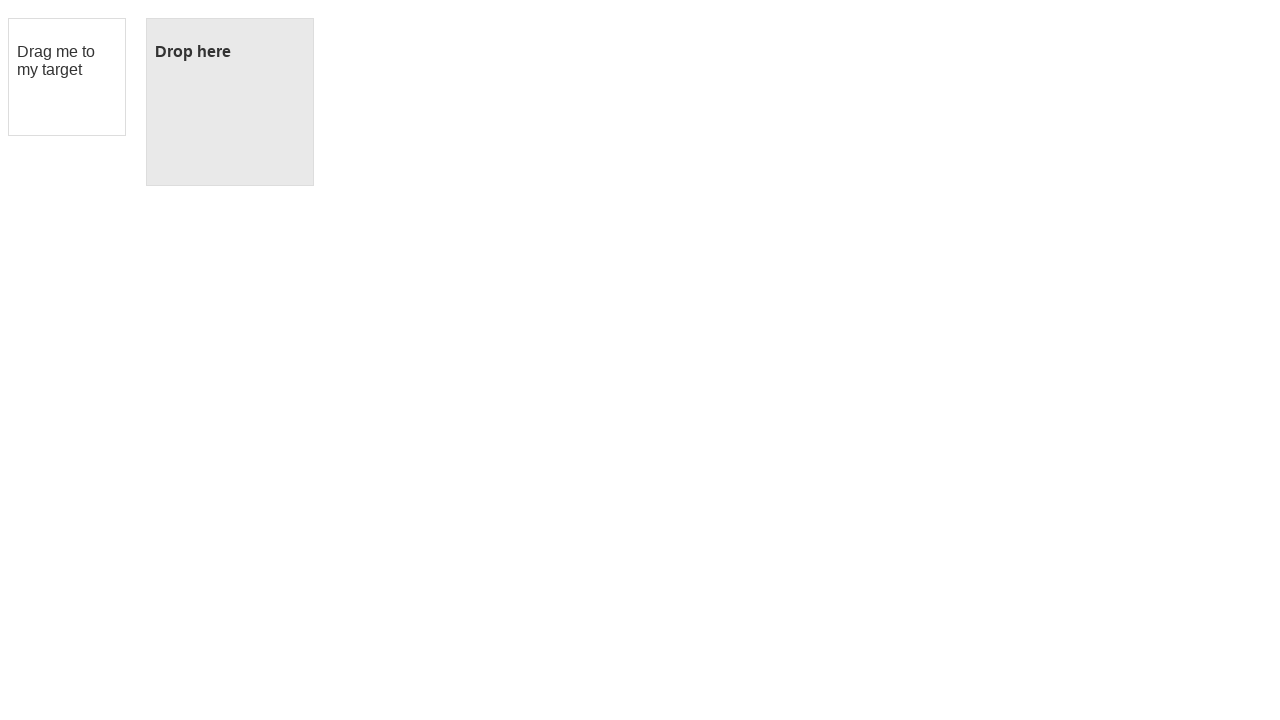

Navigated to drag and drop demo page
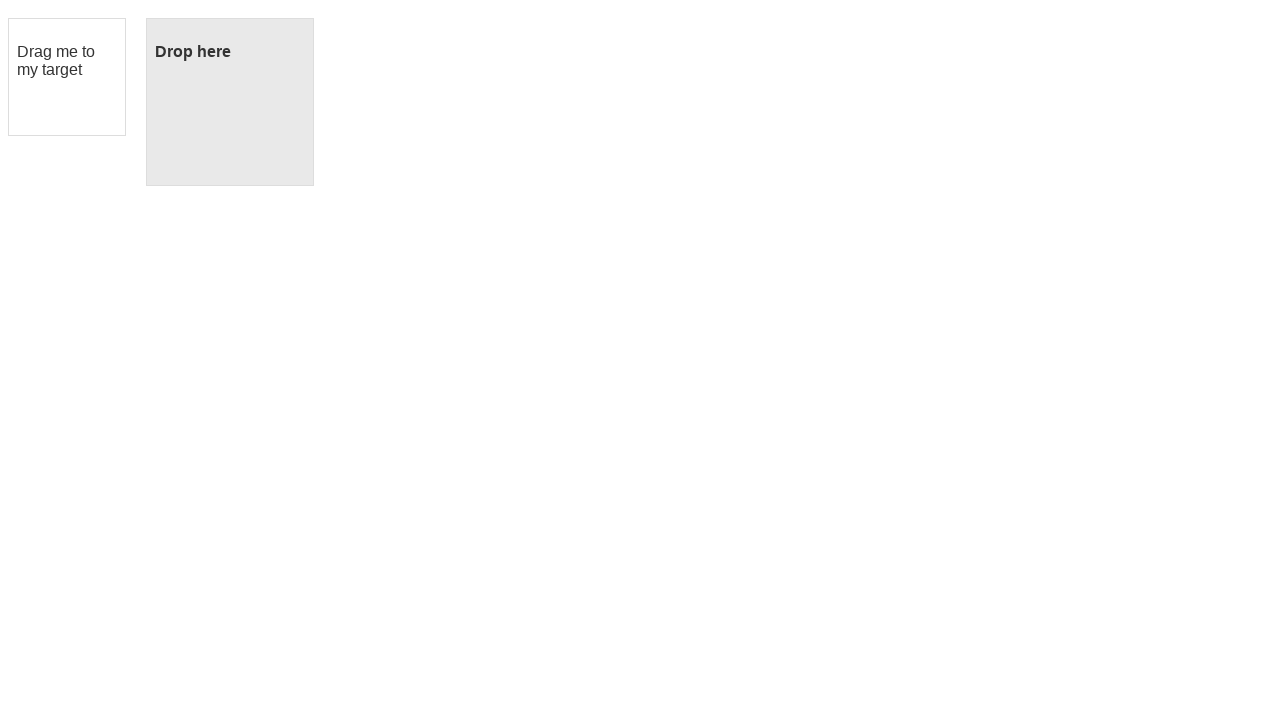

Located draggable element
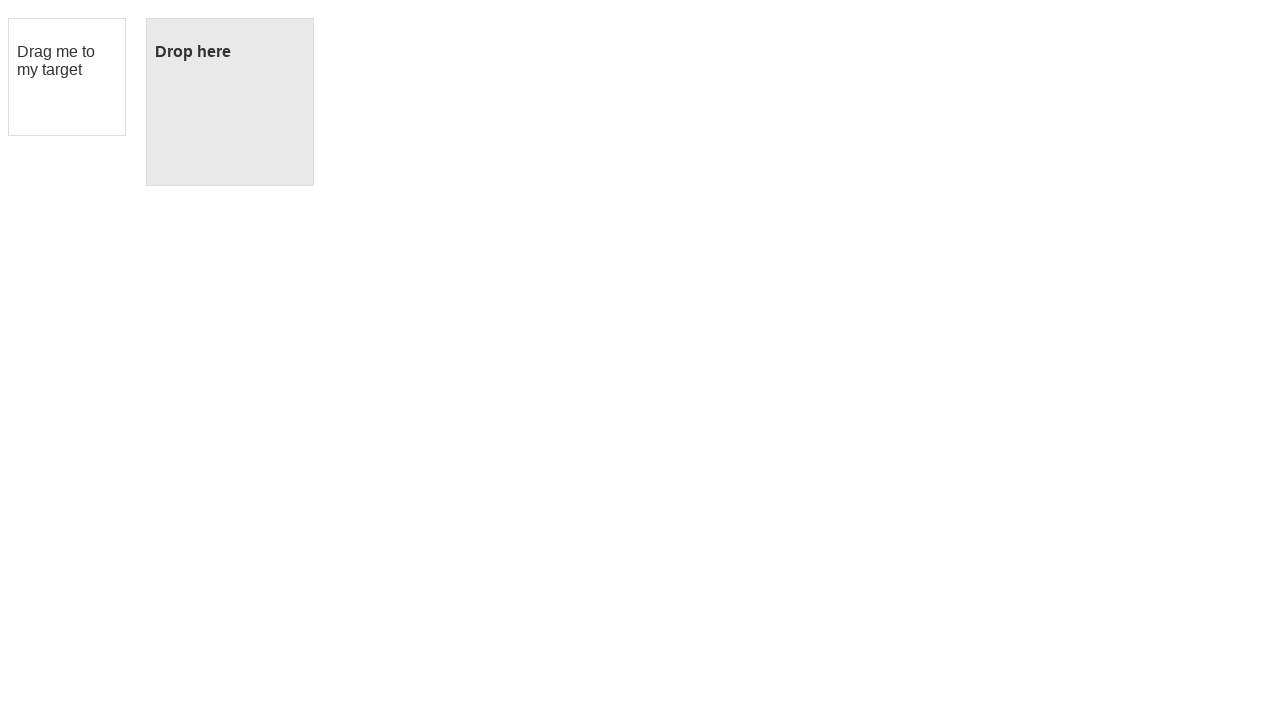

Located droppable target area
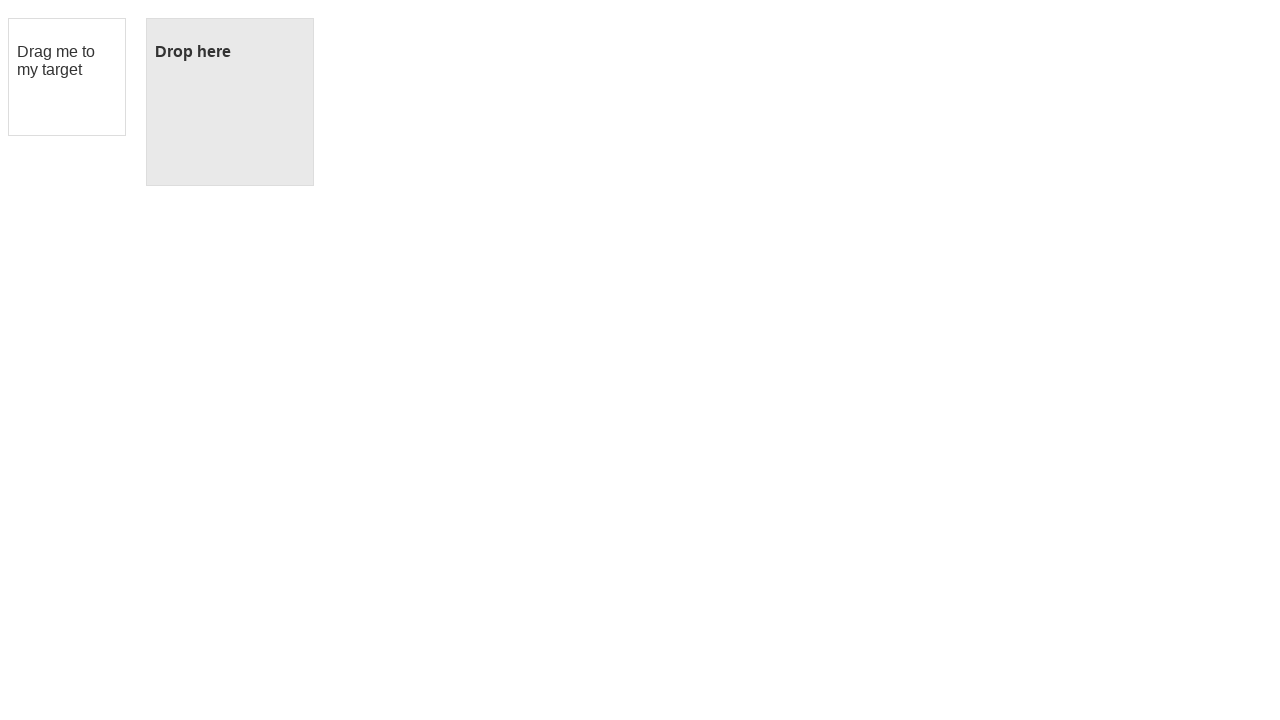

Performed drag and drop operation from draggable element to droppable area at (230, 102)
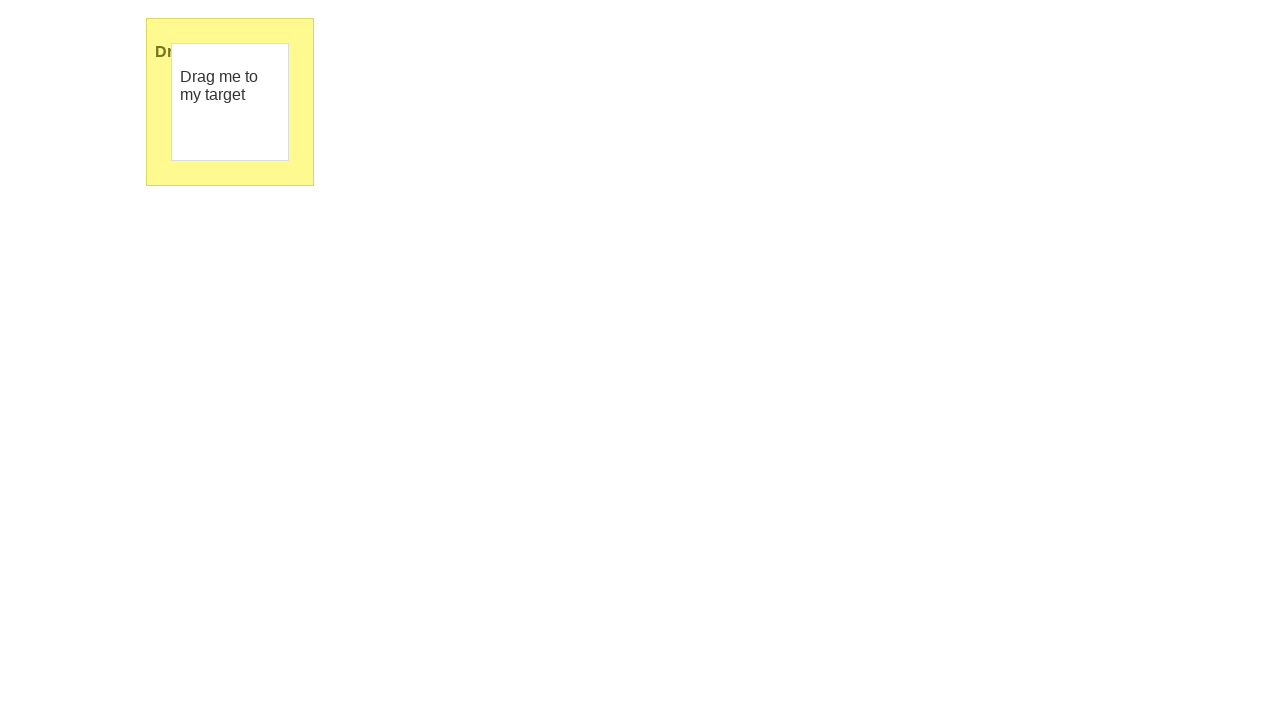

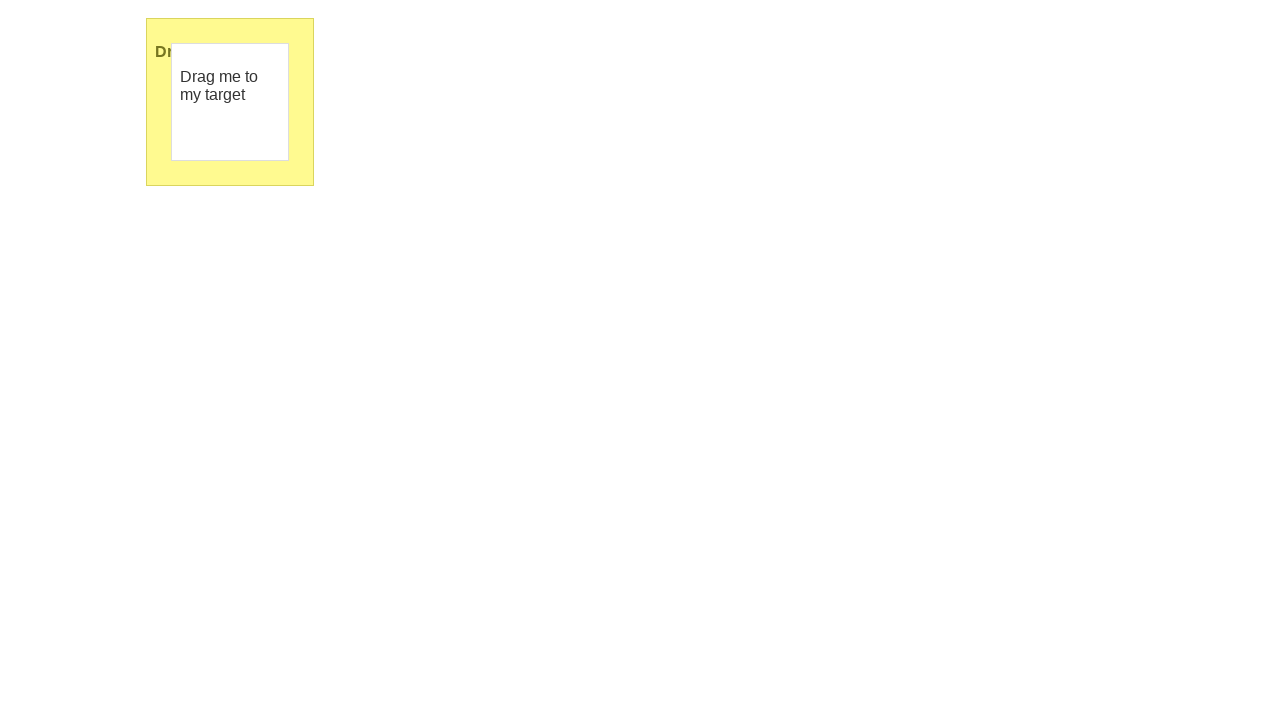